Tests a registration form by filling in the first name and last name fields on a demo automation testing website.

Starting URL: http://demo.automationtesting.in/Register.html

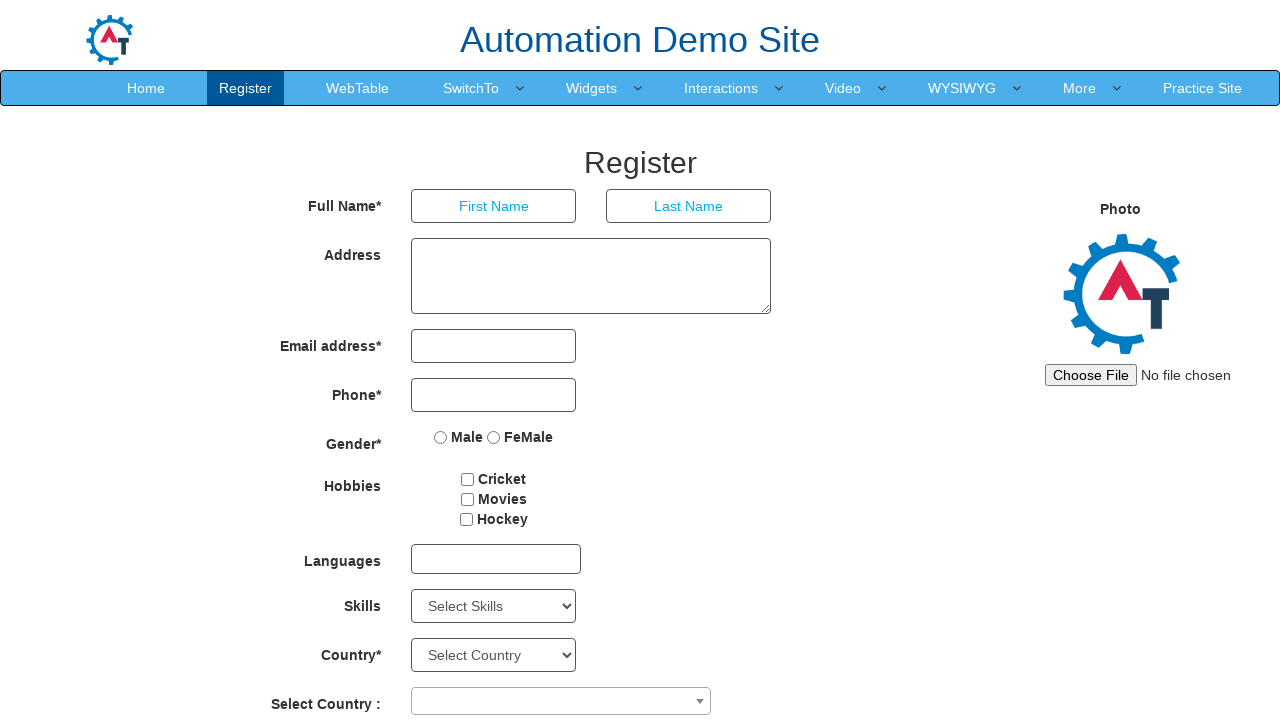

Filled first name field with 'Marcus' on //body/section[@id='section']/div[1]/div[1]/div[2]/form[1]/div[1]/div[1]/input[1
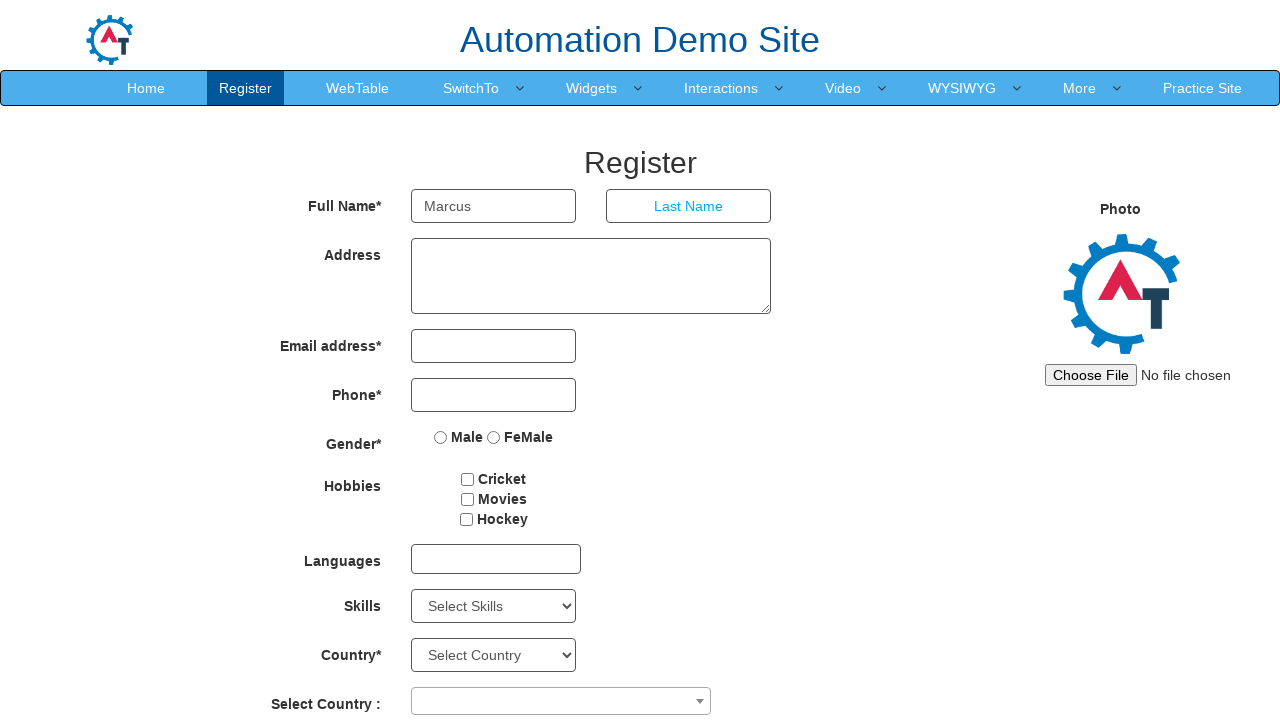

Filled last name field with 'Thompson' on //body/section[@id='section']/div[1]/div[1]/div[2]/form[1]/div[1]/div[2]/input[1
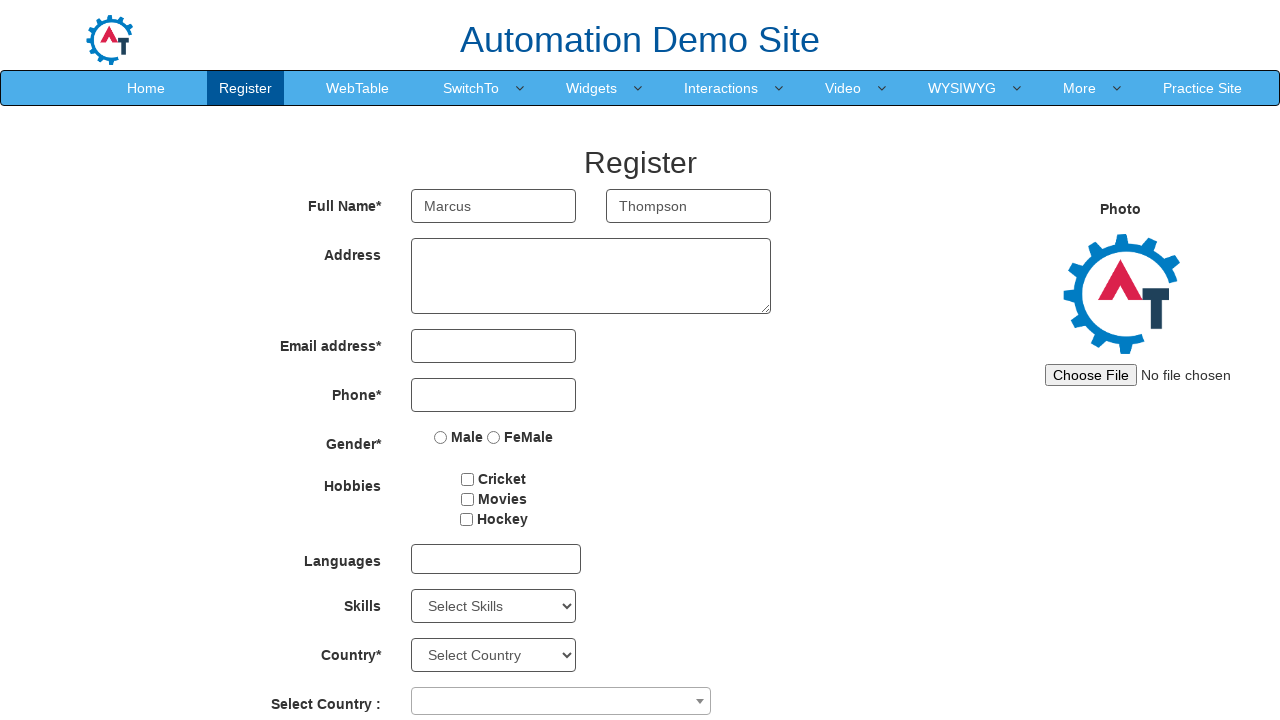

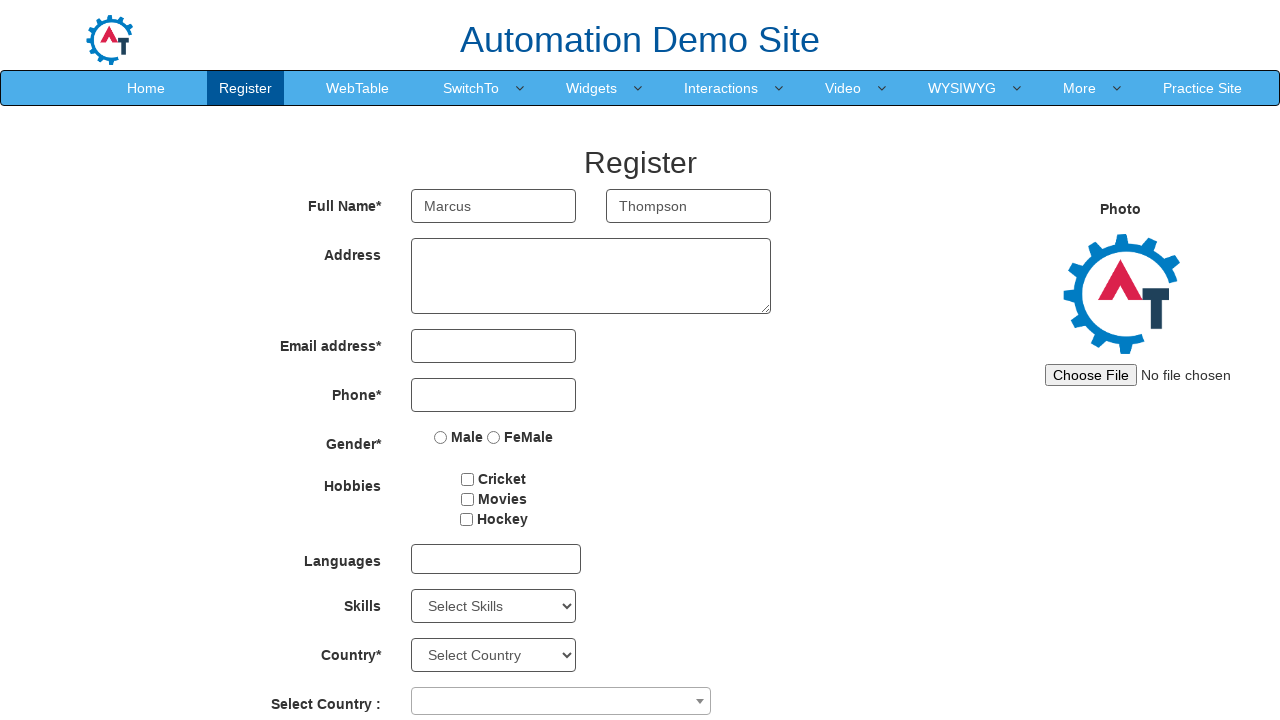